Tests subscription functionality from the Cart page by navigating to cart and subscribing to newsletter

Starting URL: https://automationexercise.com/

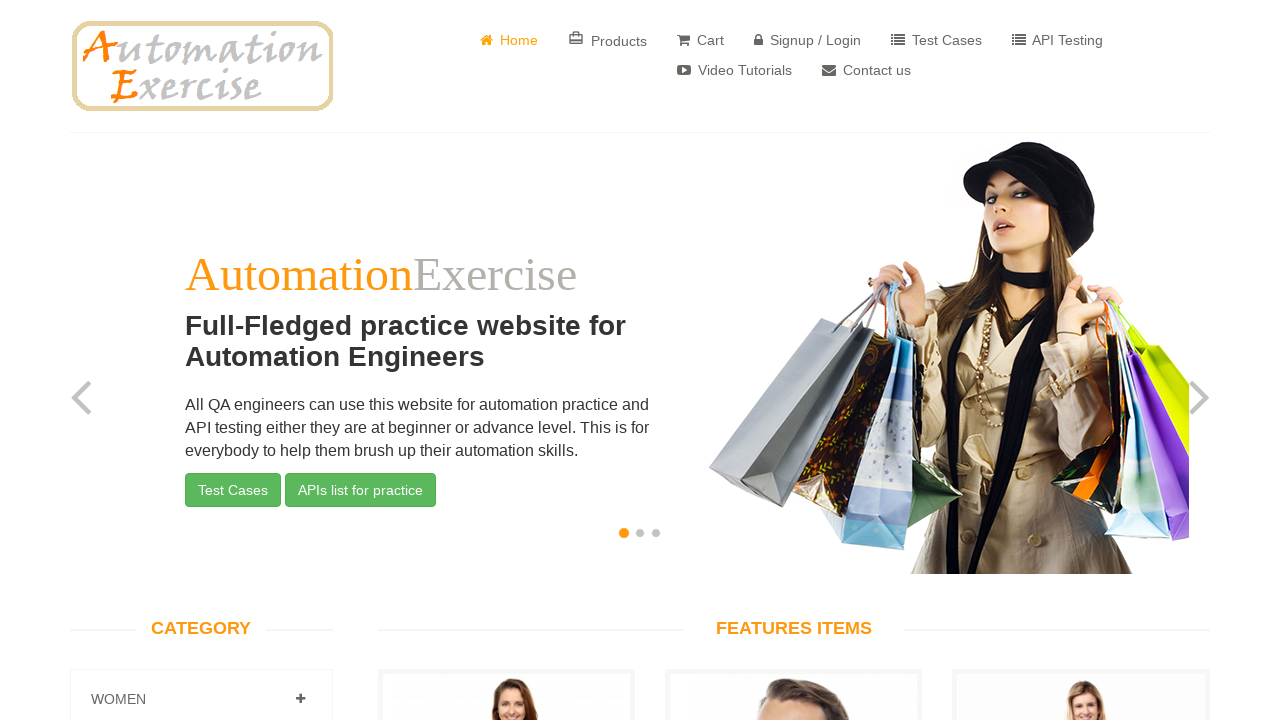

Clicked Cart button to navigate to cart page at (700, 40) on xpath=//a[normalize-space()='Cart']
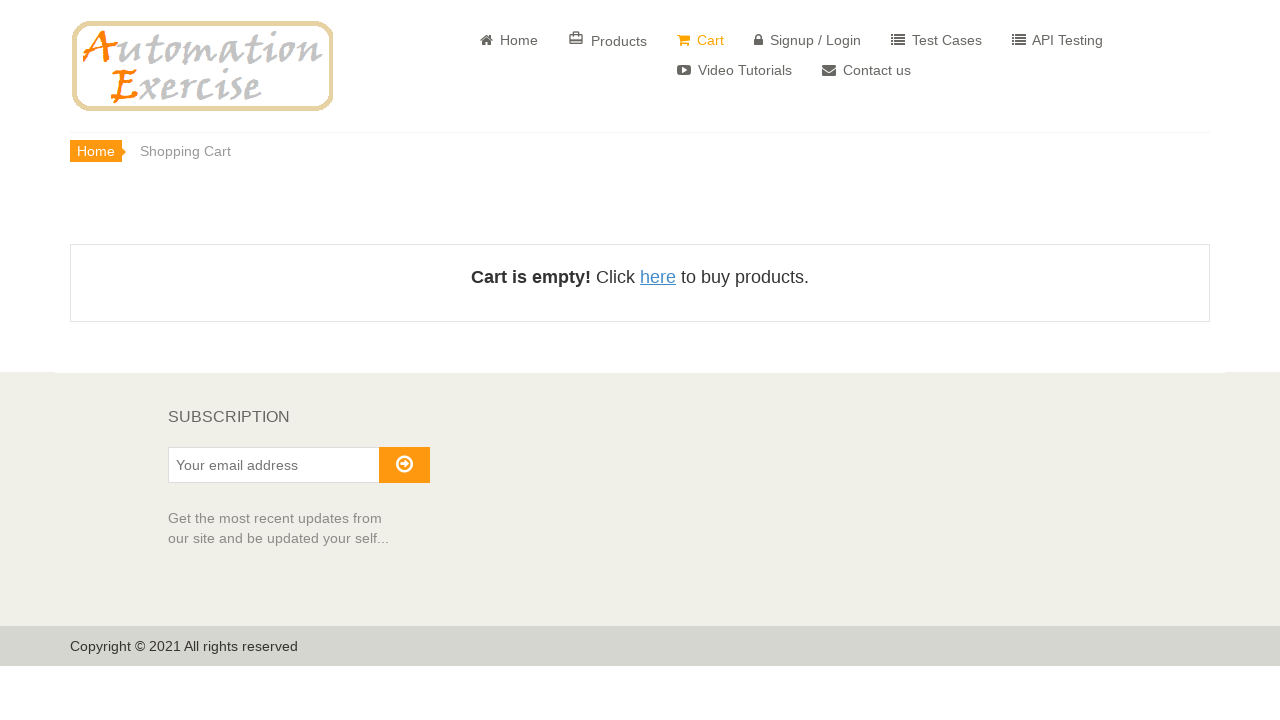

Scrolled to bottom of cart page
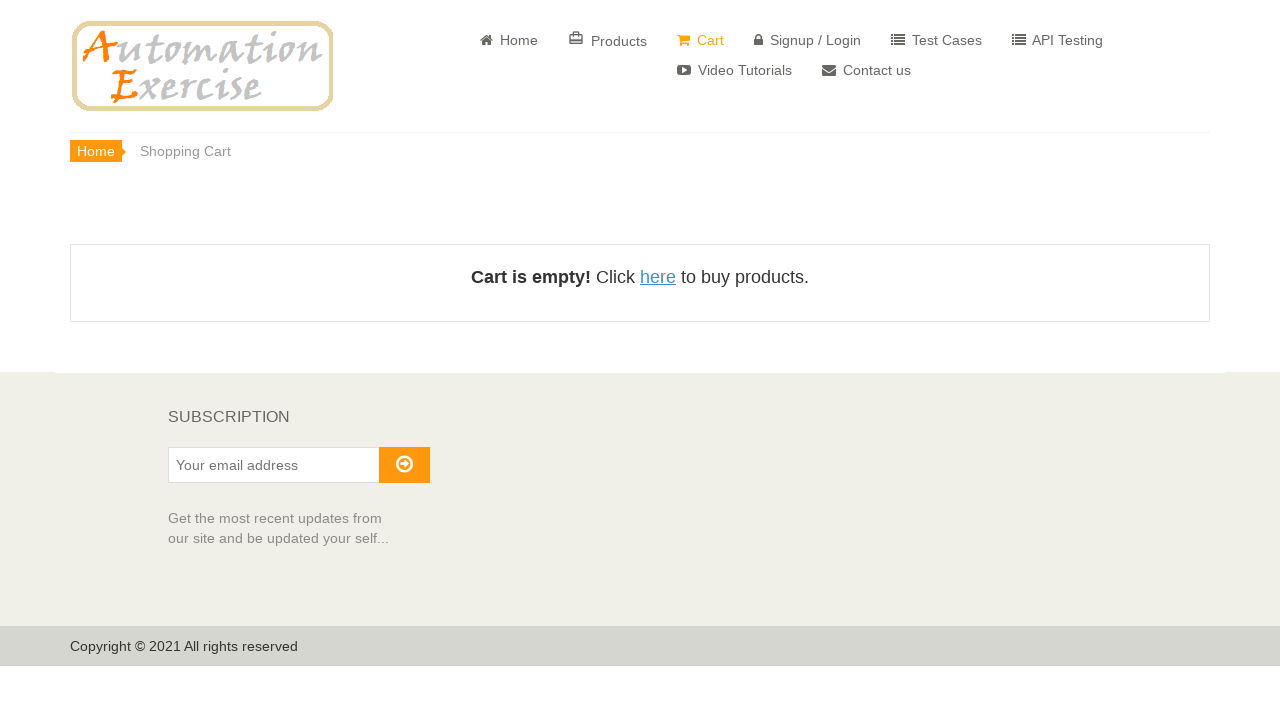

Entered email 'subscriber456@example.com' in subscription field on //input[@id='susbscribe_email']
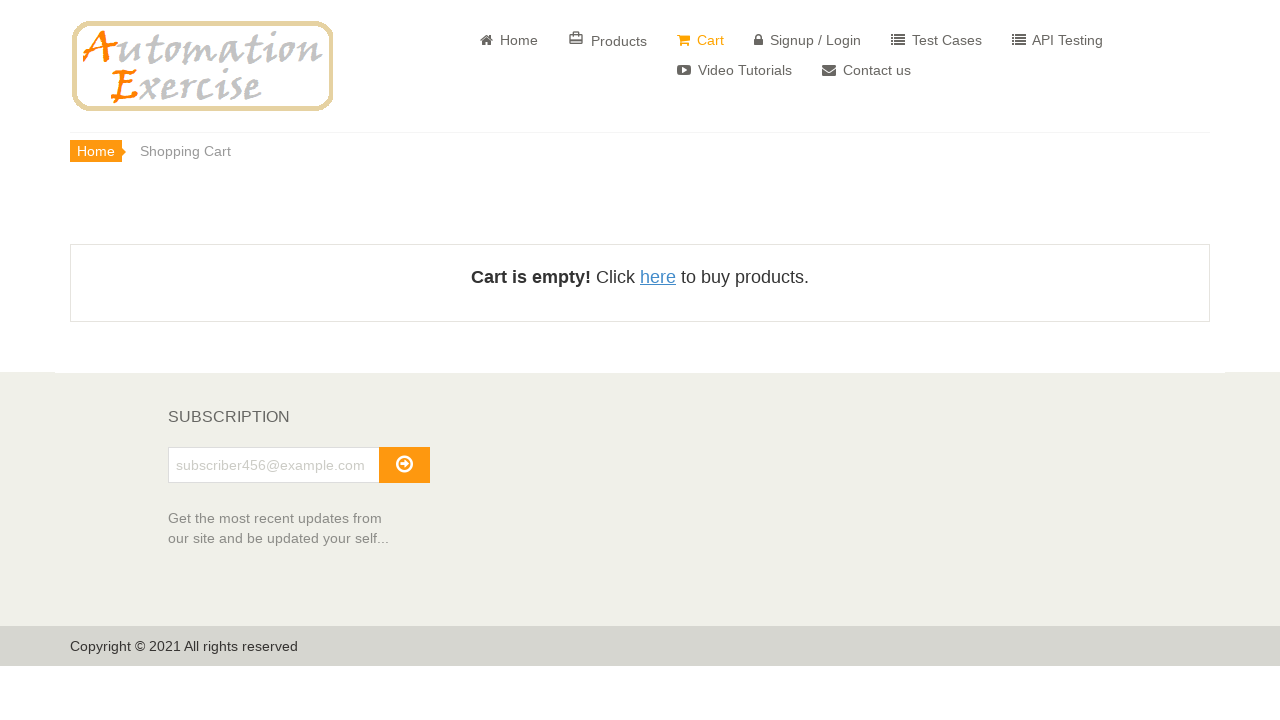

Clicked subscribe arrow button at (404, 464) on xpath=//i[@class='fa fa-arrow-circle-o-right']
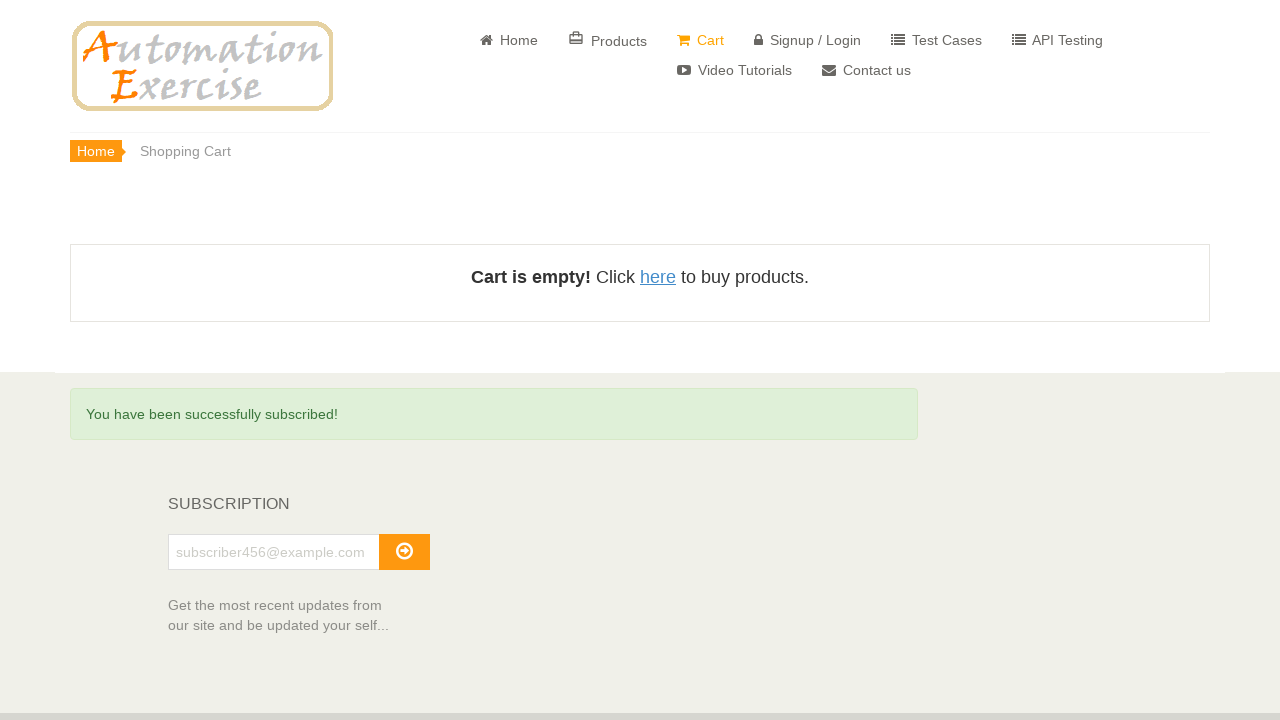

Newsletter subscription success message appeared
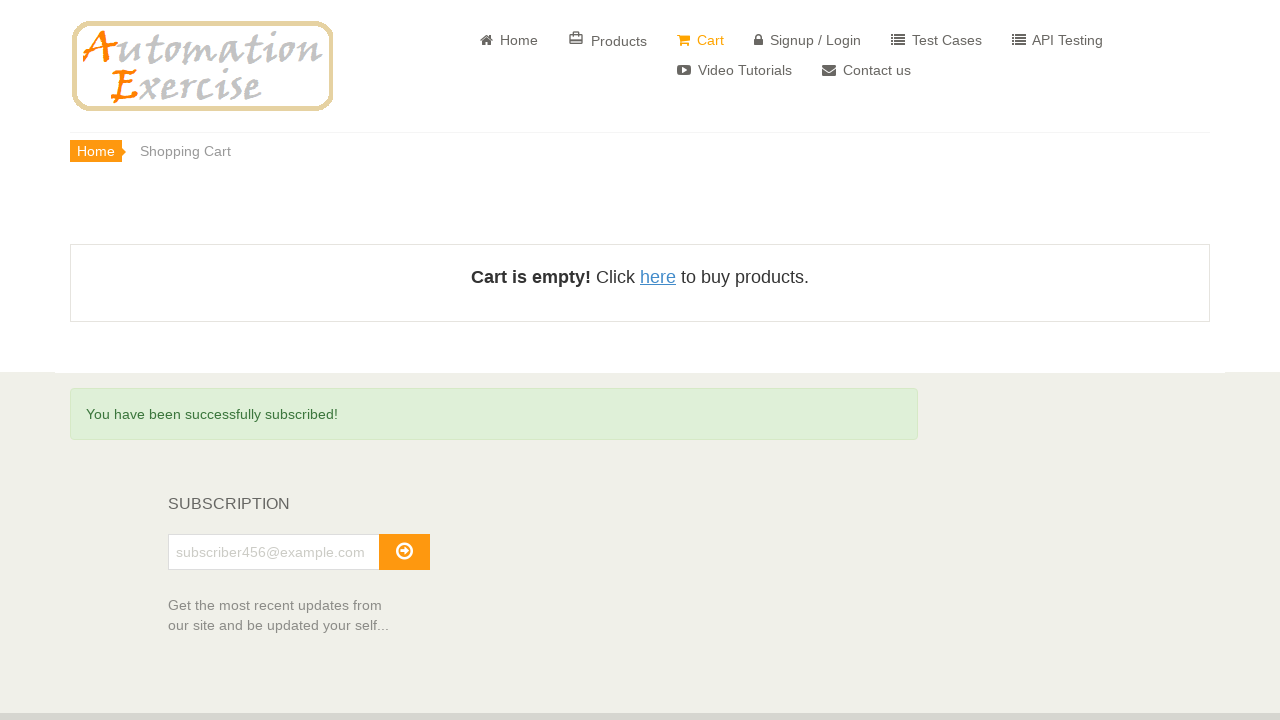

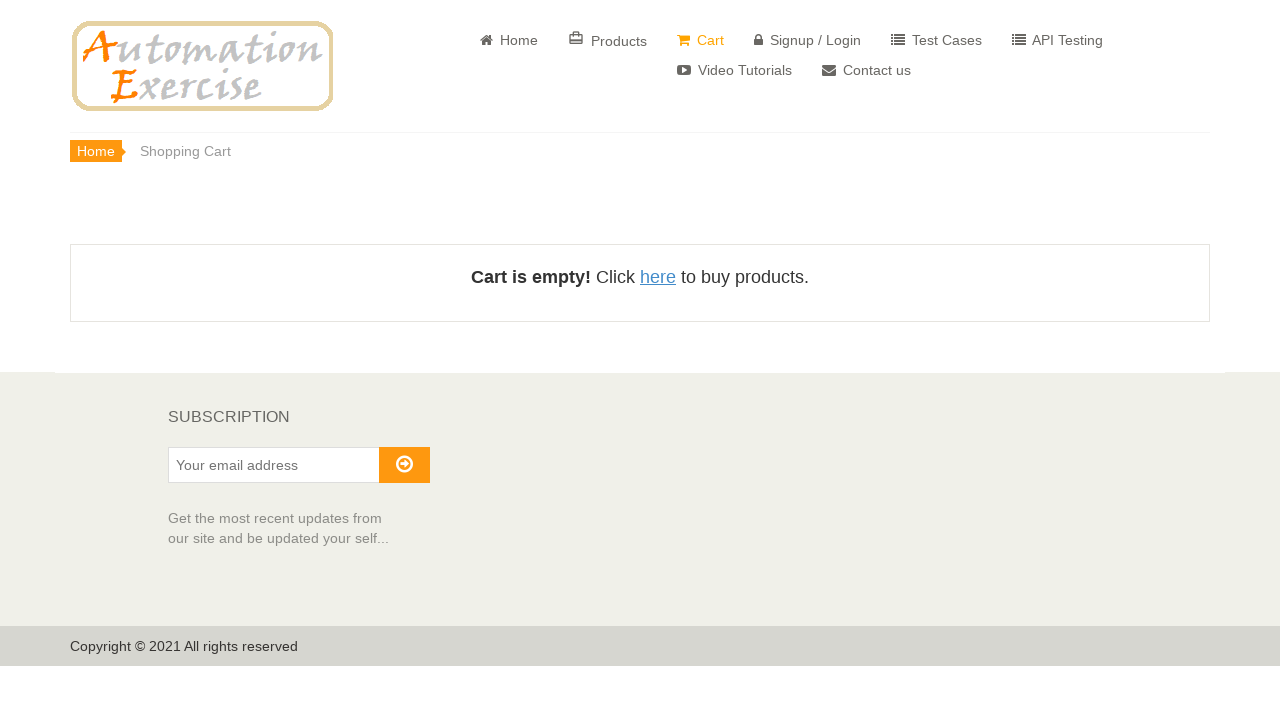